Tests multi-select dropdown functionality by selecting all available options one by one, then deselecting all options to verify the dropdown supports multiple selection and deselection.

Starting URL: https://syntaxprojects.com/basic-select-dropdown-demo.php

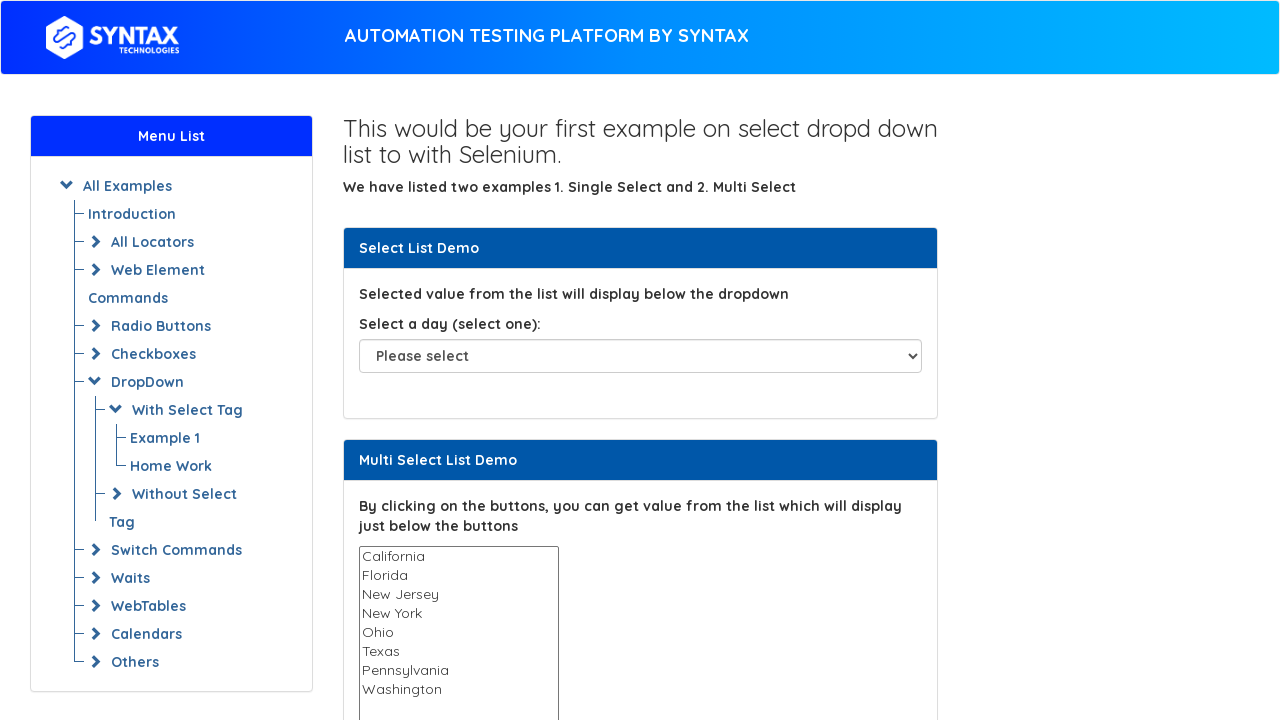

Located the multi-select dropdown by name 'States'
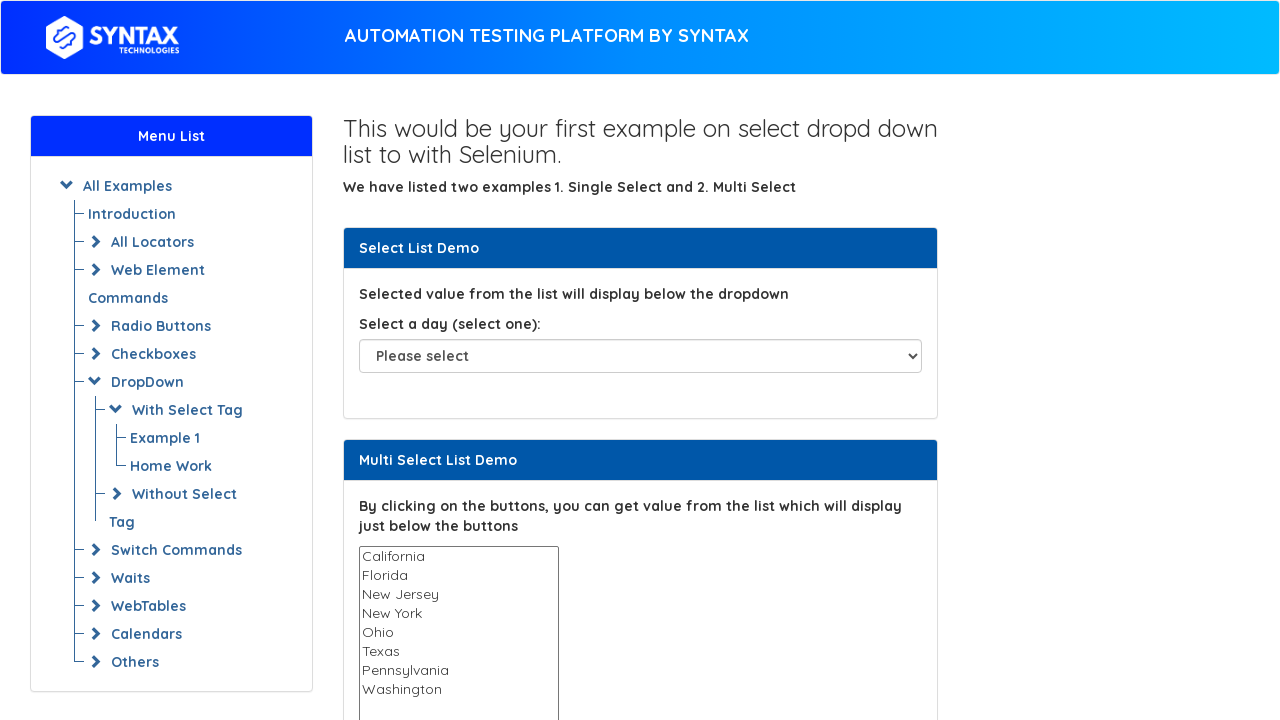

Waited for the States dropdown to become visible
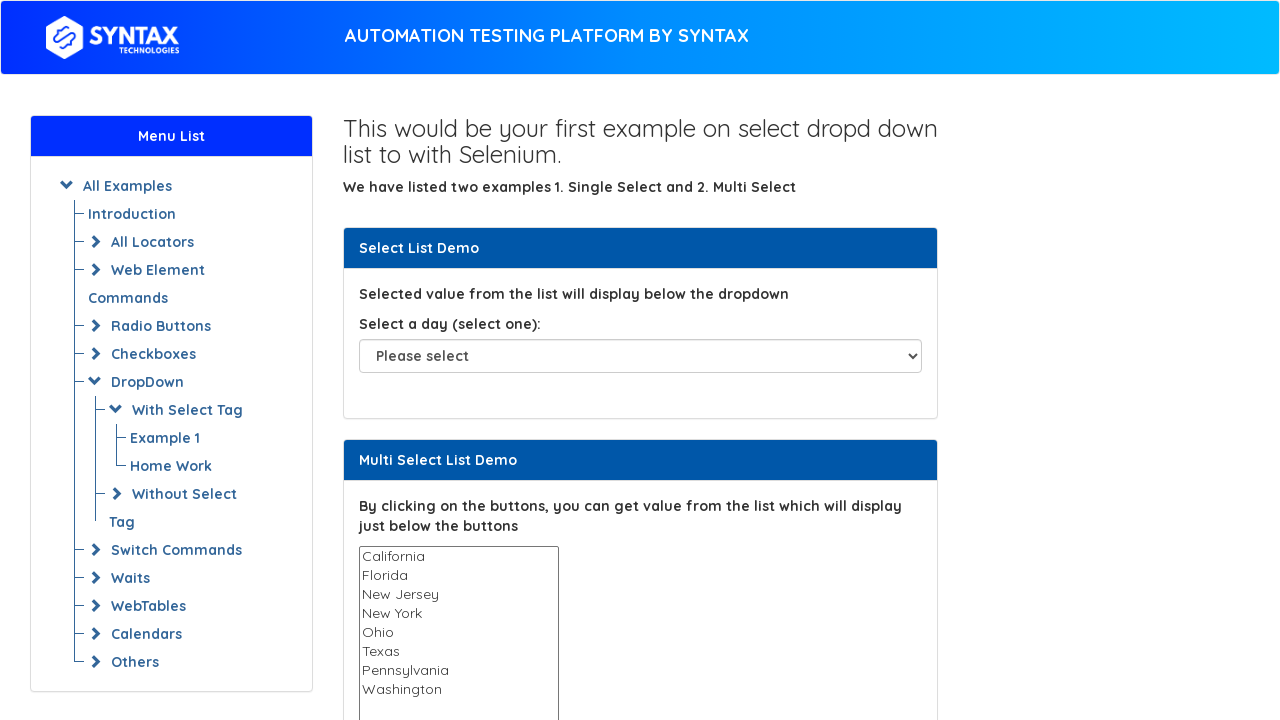

Retrieved all available options from the dropdown
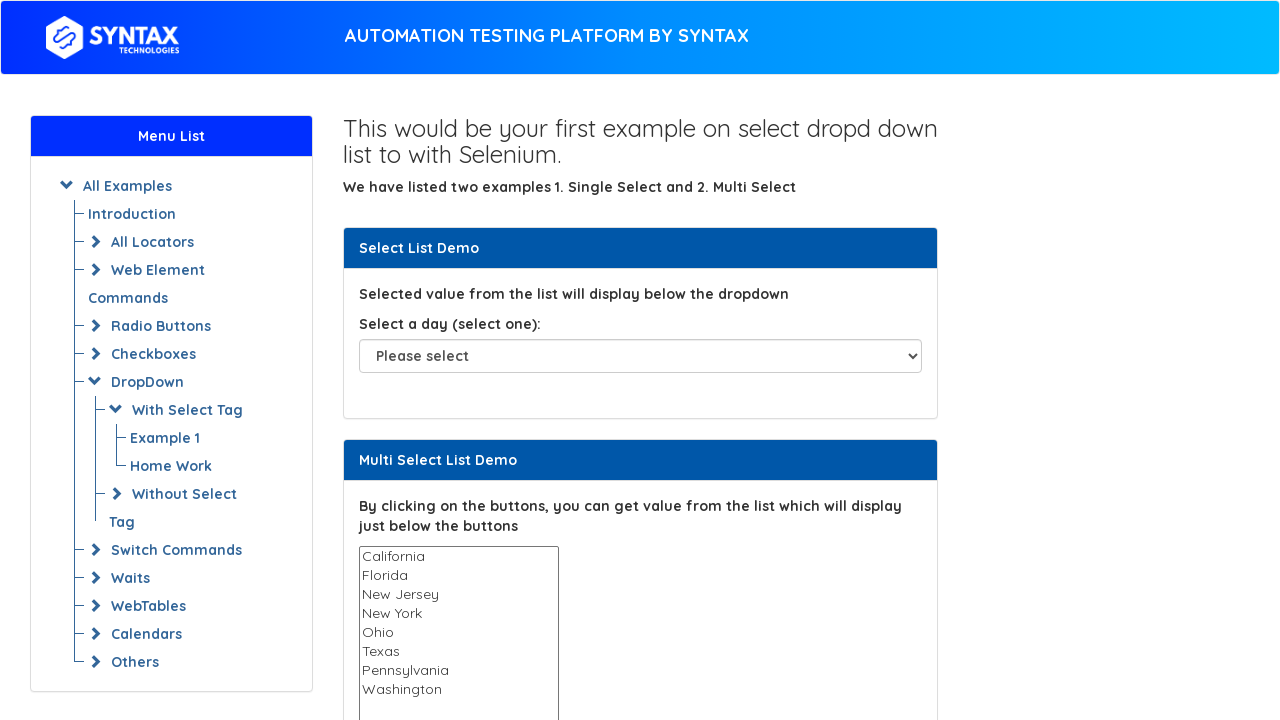

Selected option 'California' from the dropdown on select[name='States']
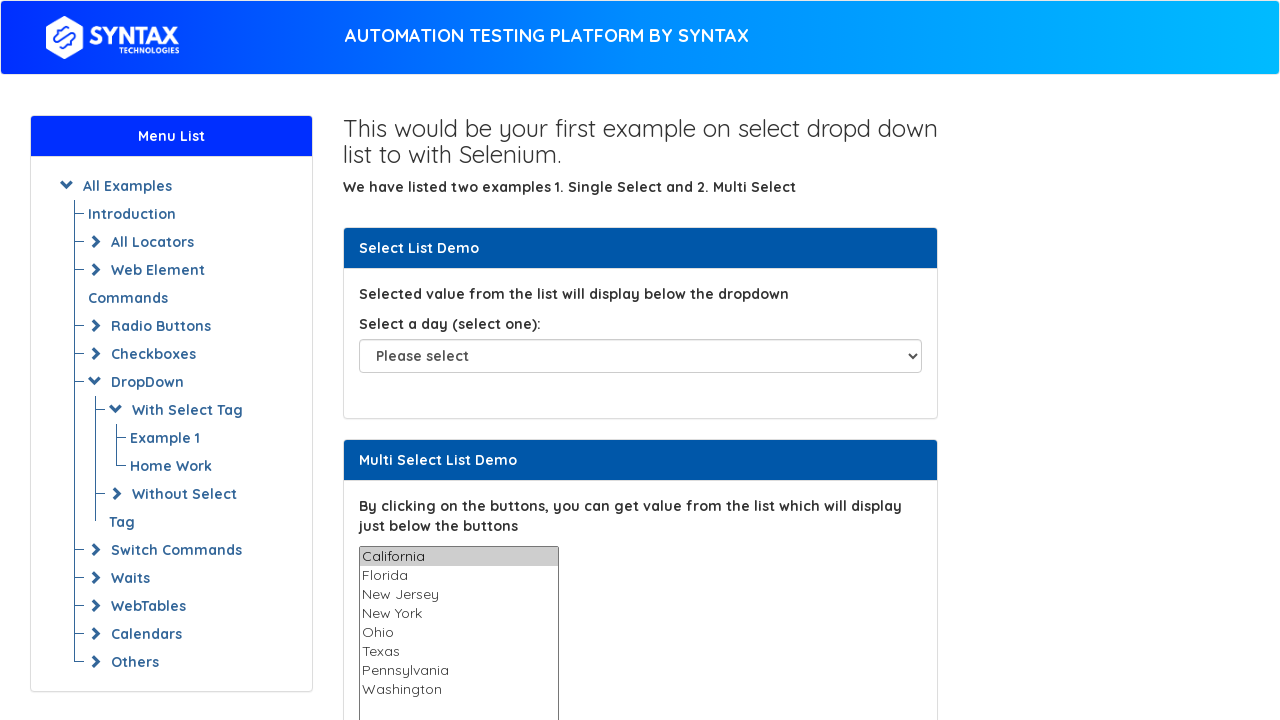

Waited 1 second before selecting next option
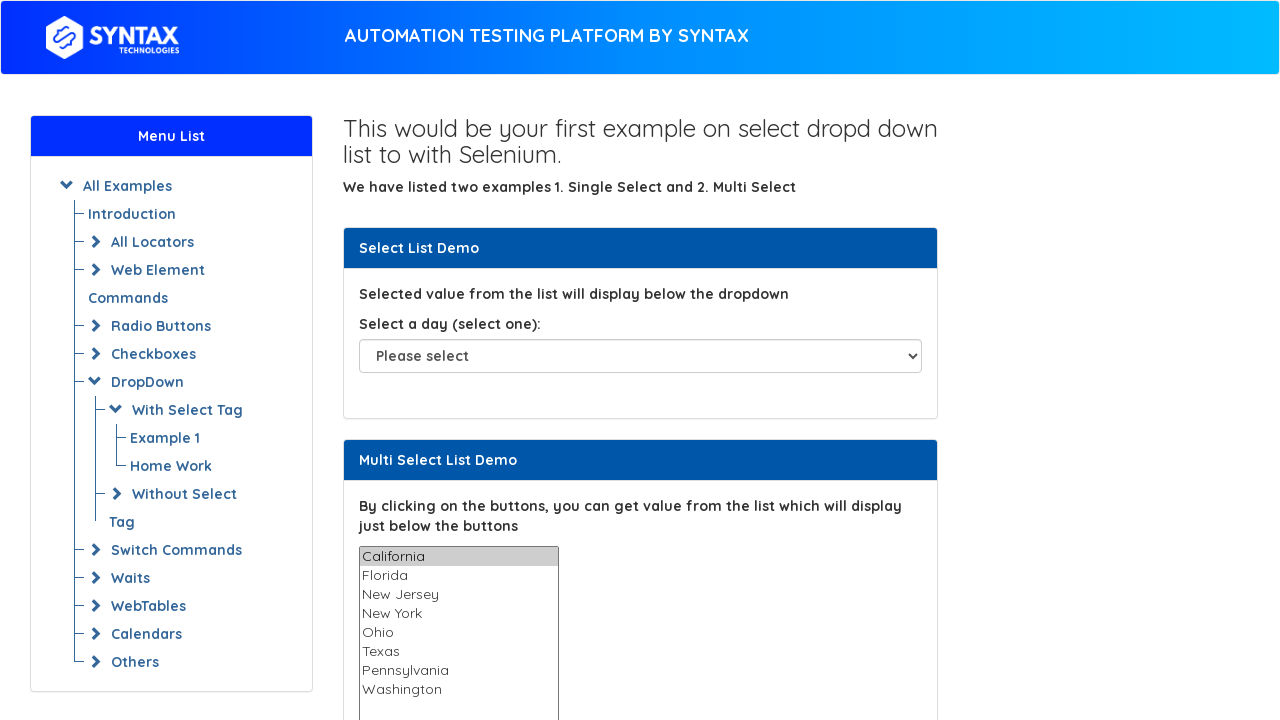

Selected option 'Florida' from the dropdown on select[name='States']
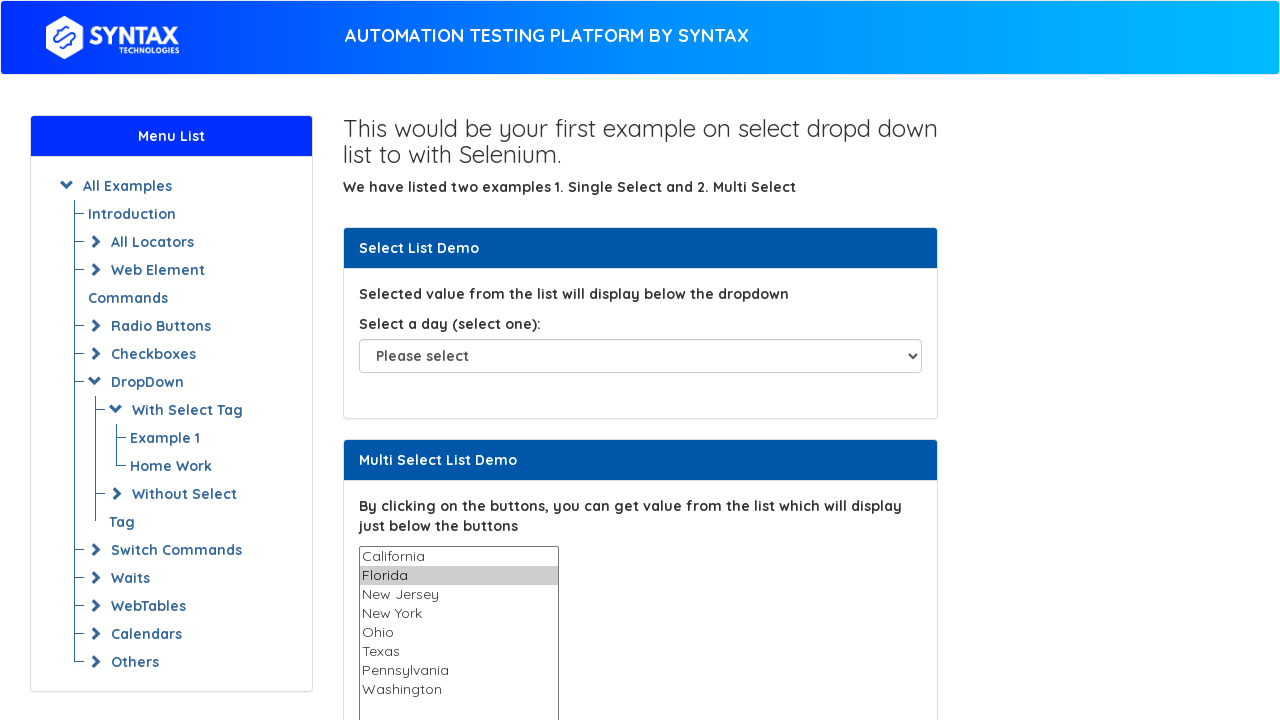

Waited 1 second before selecting next option
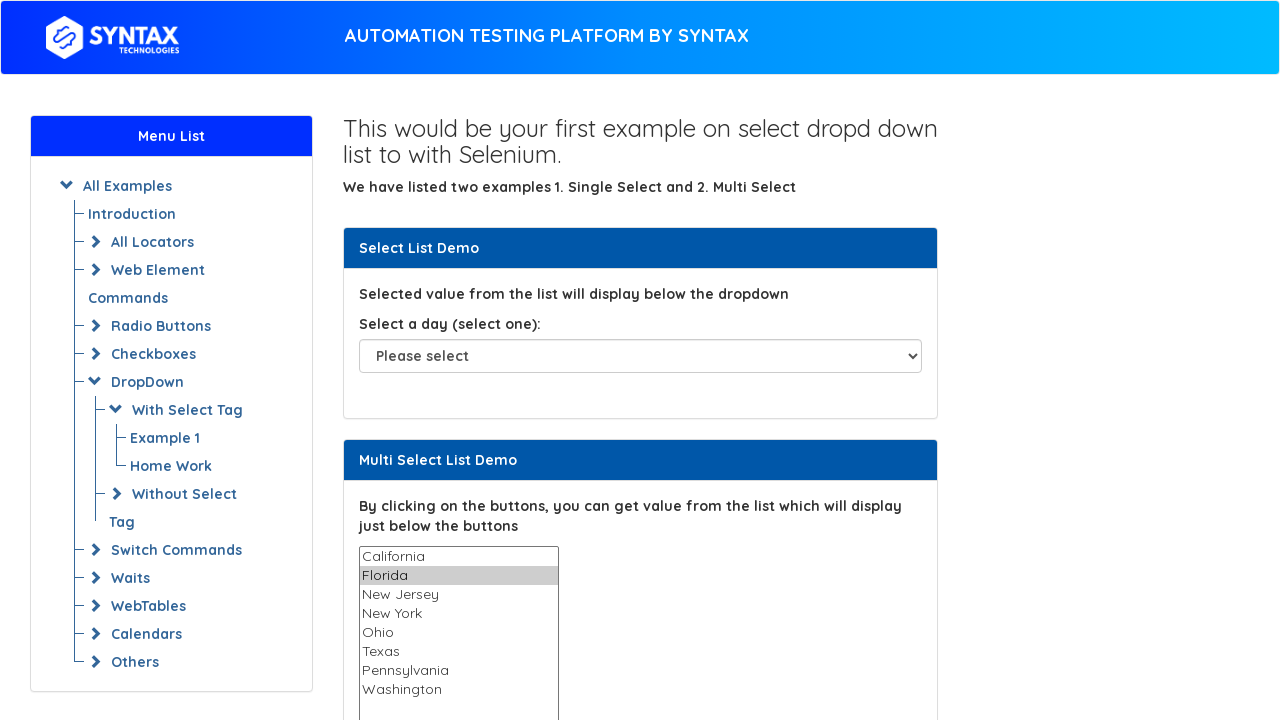

Selected option 'New Jersey' from the dropdown on select[name='States']
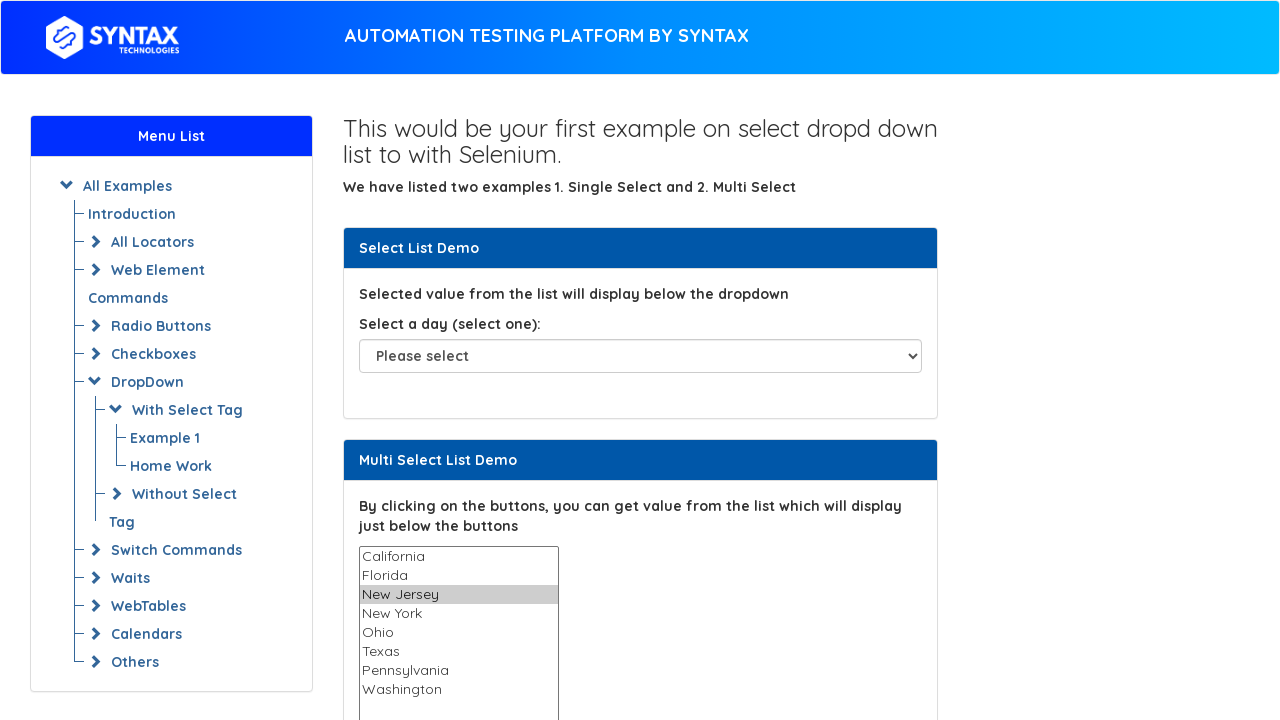

Waited 1 second before selecting next option
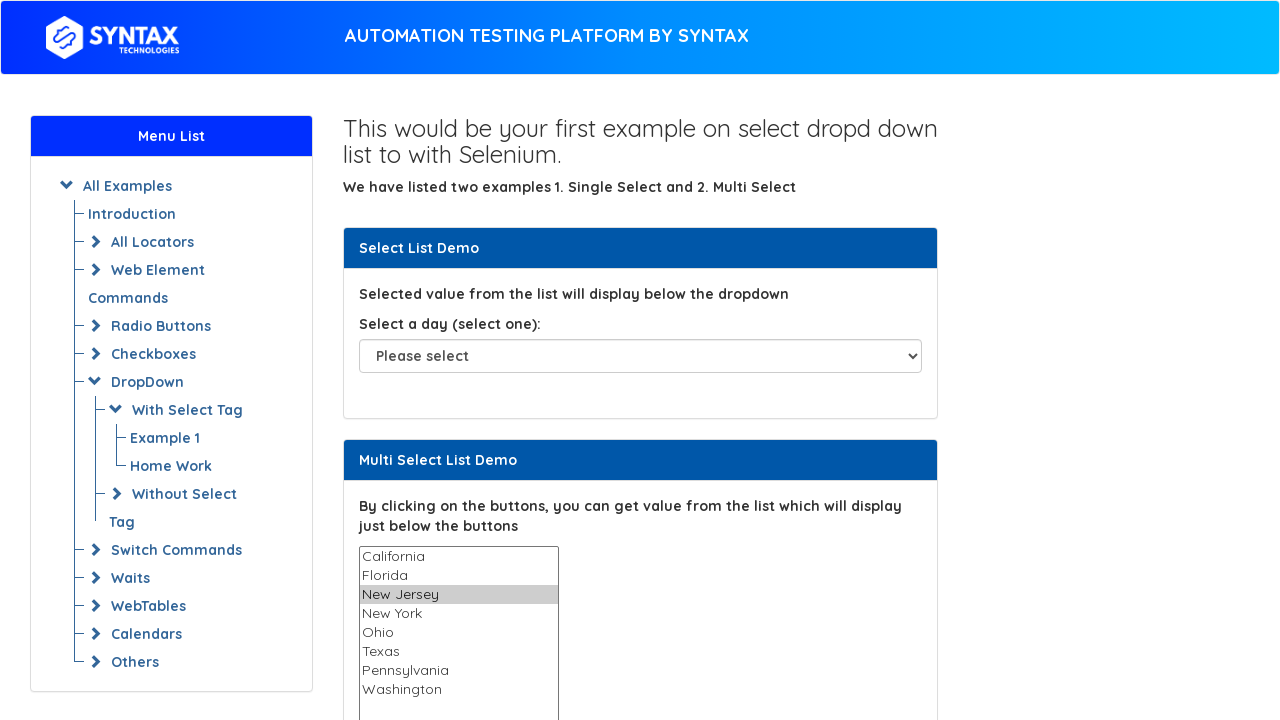

Selected option 'New York' from the dropdown on select[name='States']
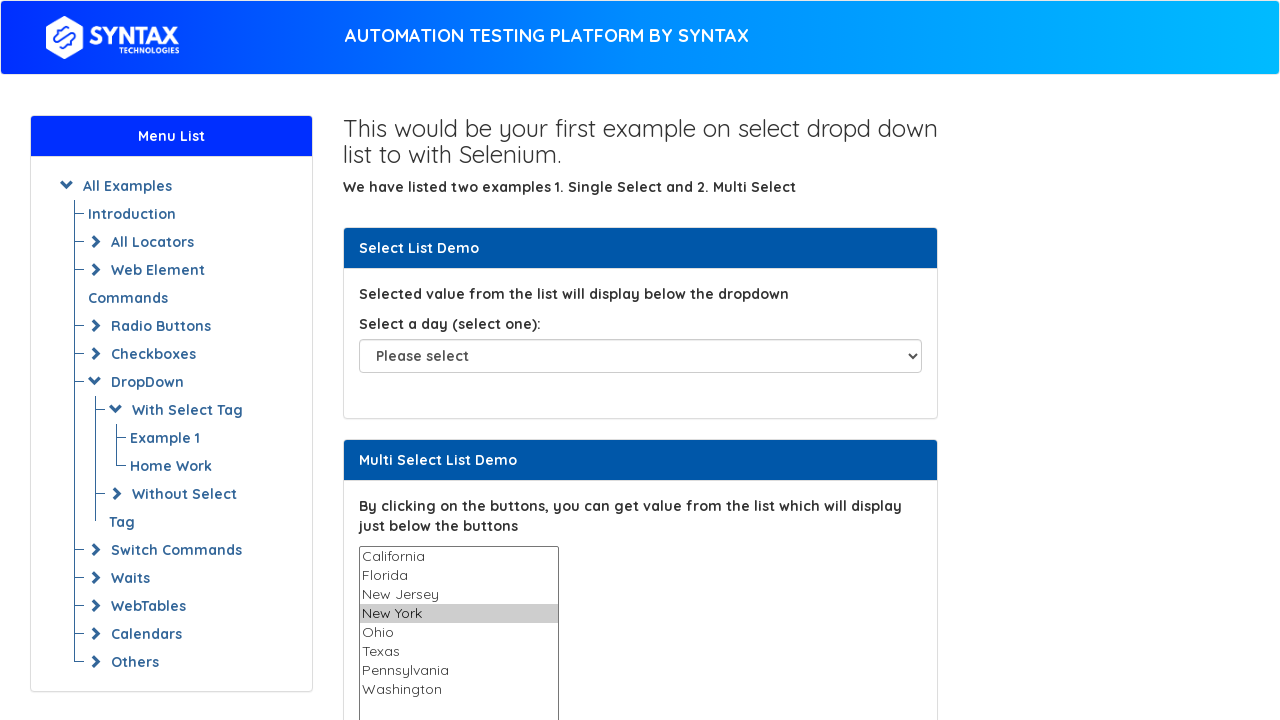

Waited 1 second before selecting next option
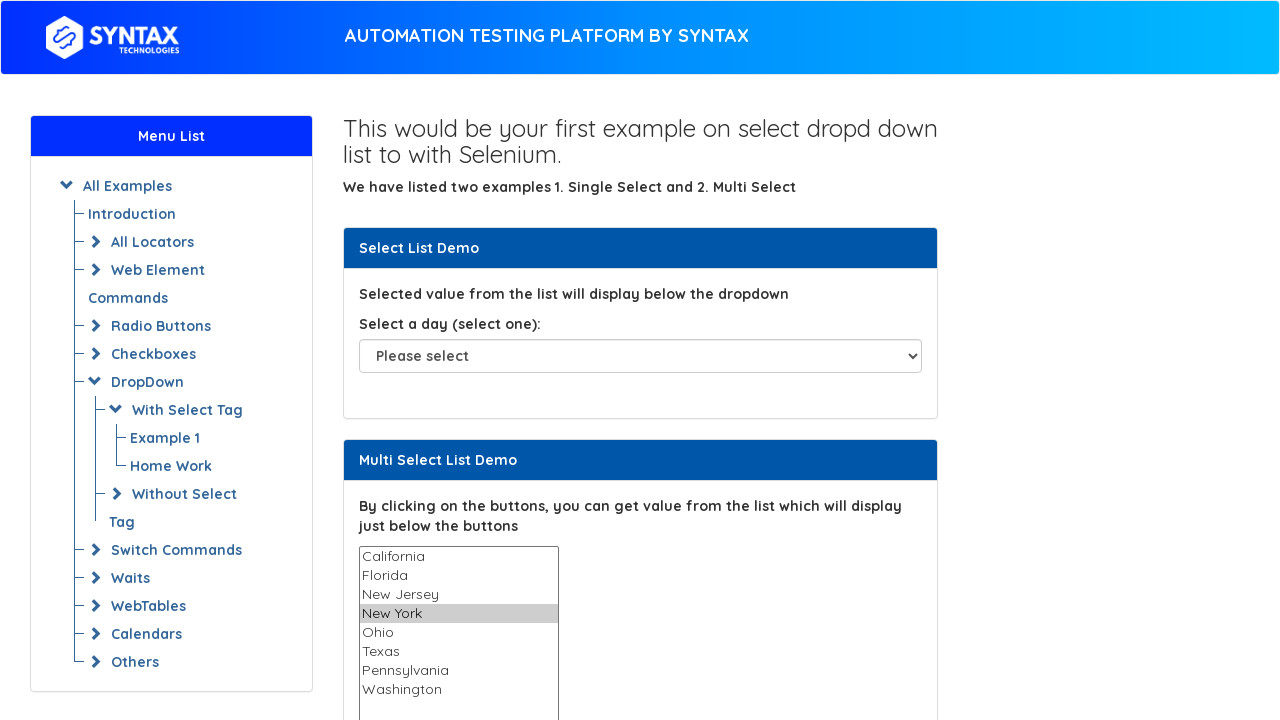

Selected option 'Ohio' from the dropdown on select[name='States']
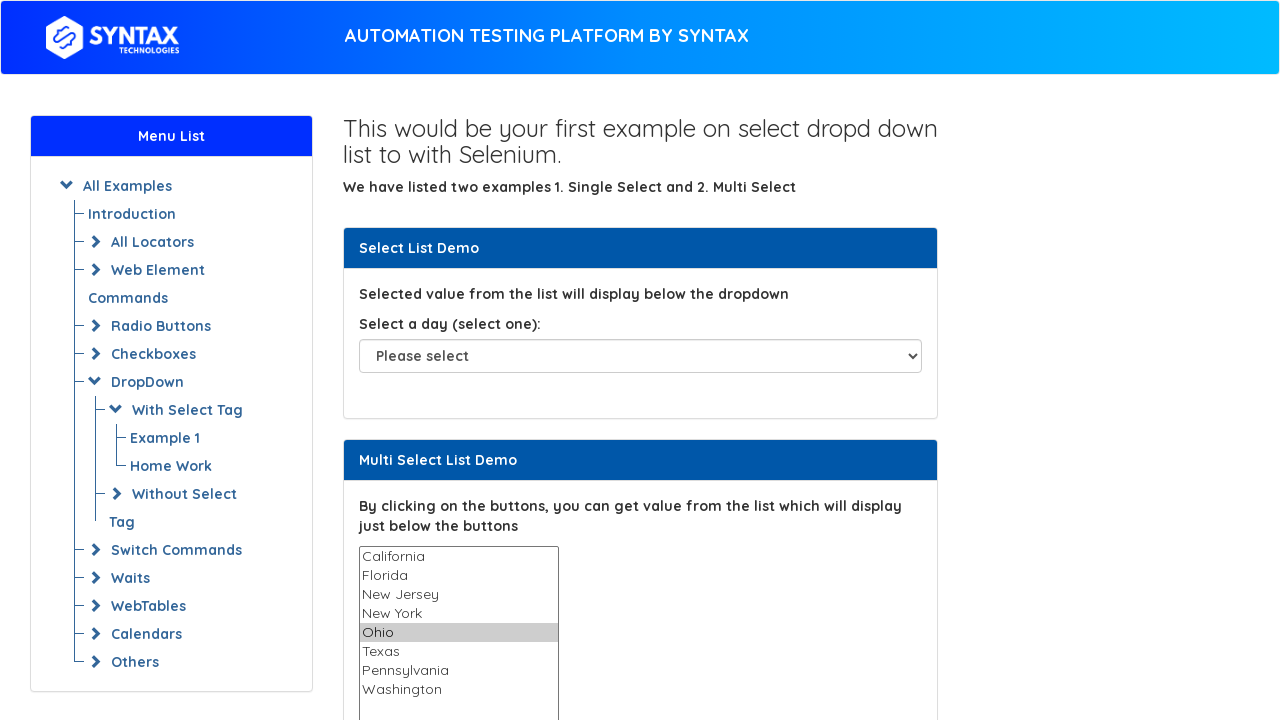

Waited 1 second before selecting next option
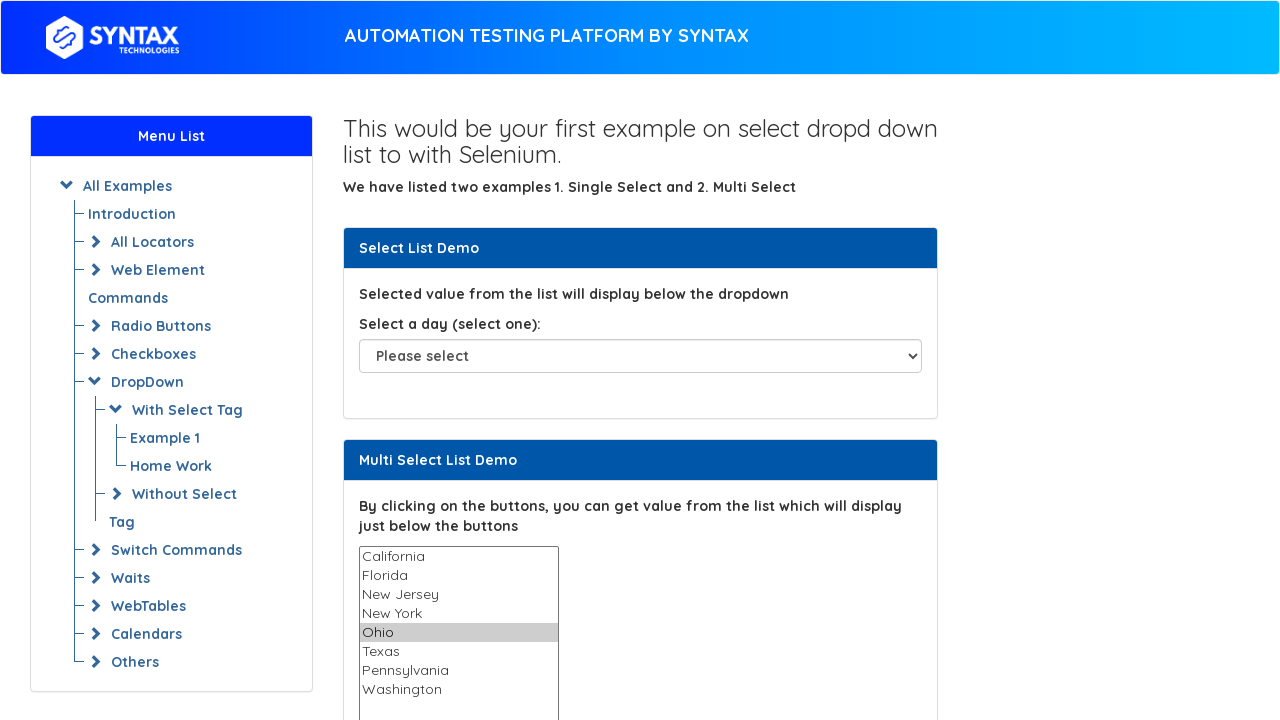

Selected option 'Texas' from the dropdown on select[name='States']
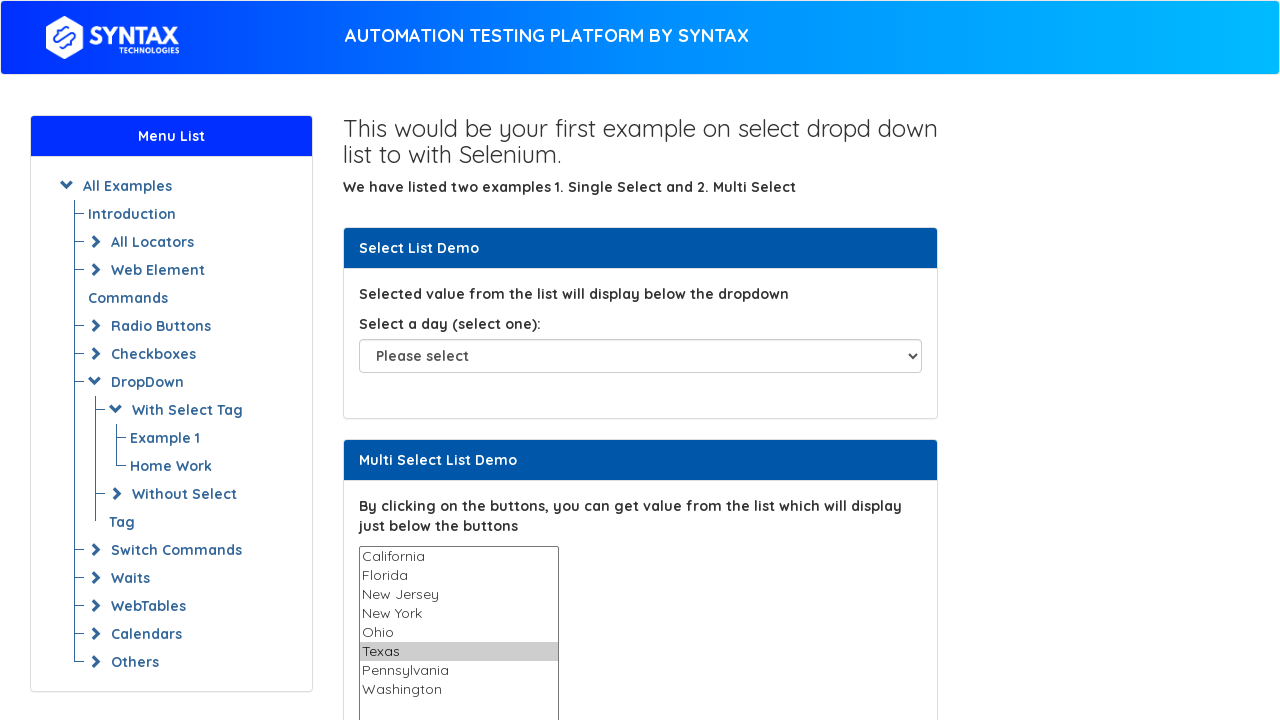

Waited 1 second before selecting next option
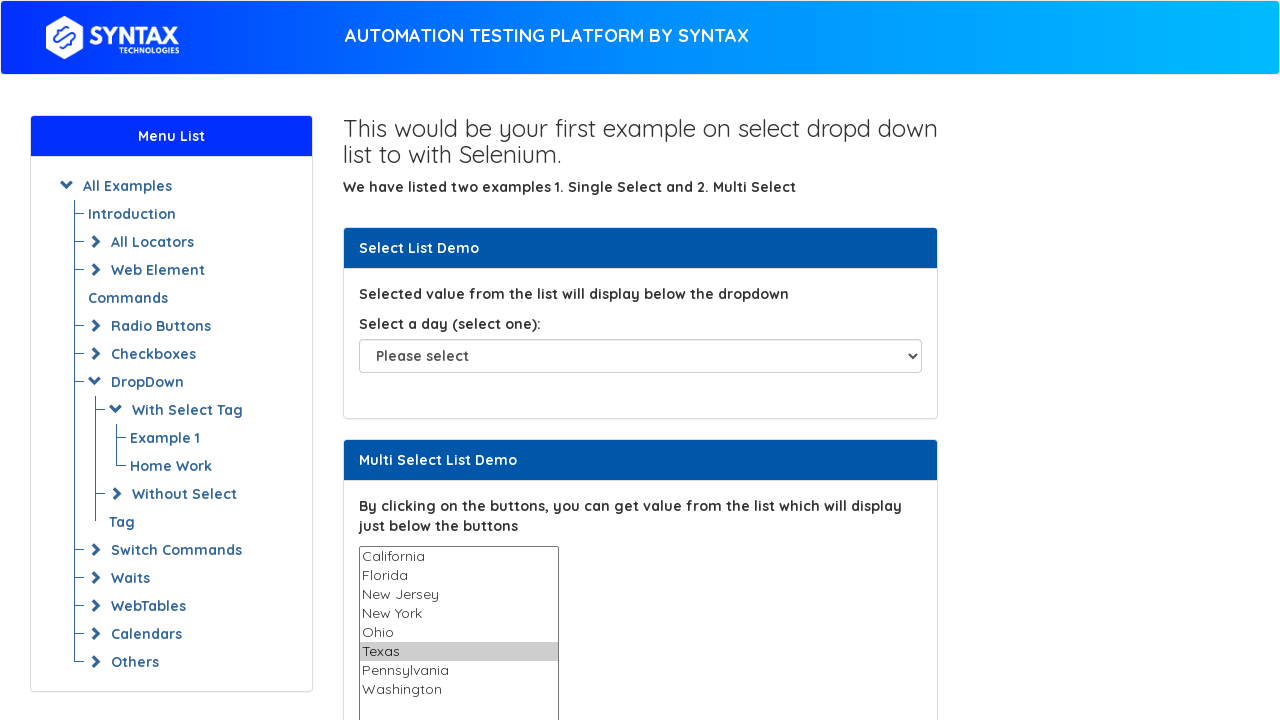

Selected option 'Pennsylvania' from the dropdown on select[name='States']
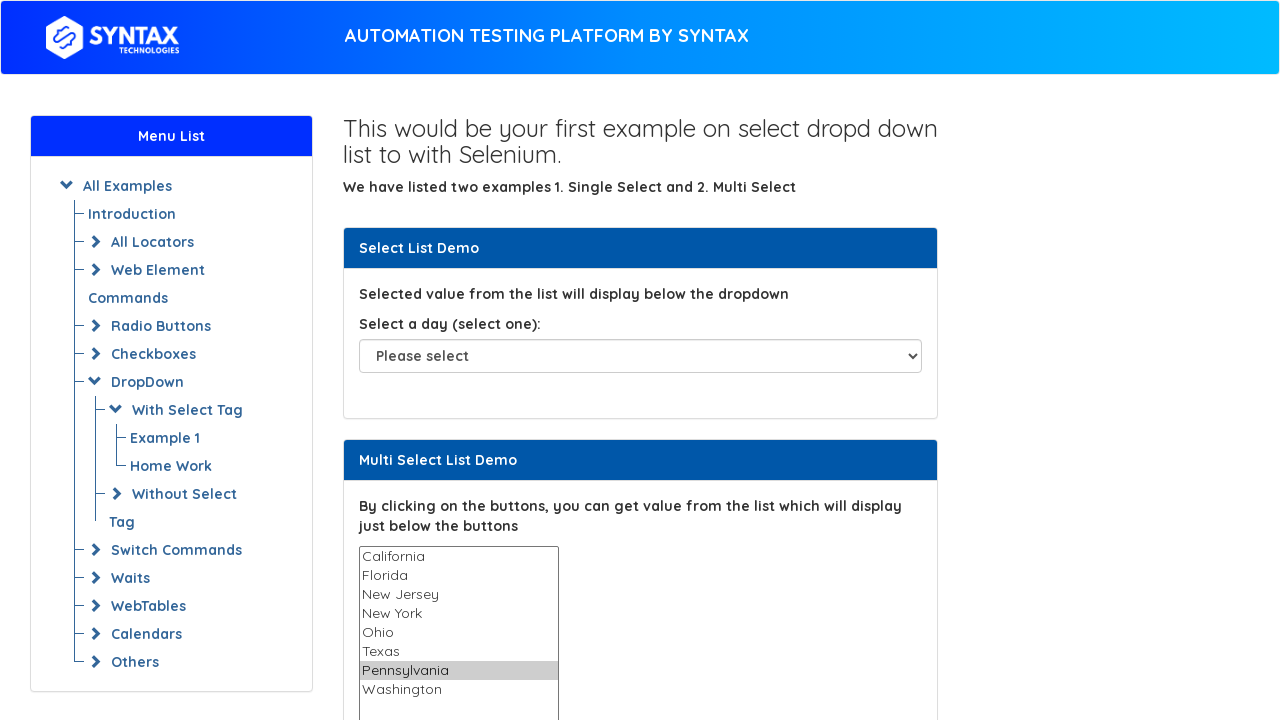

Waited 1 second before selecting next option
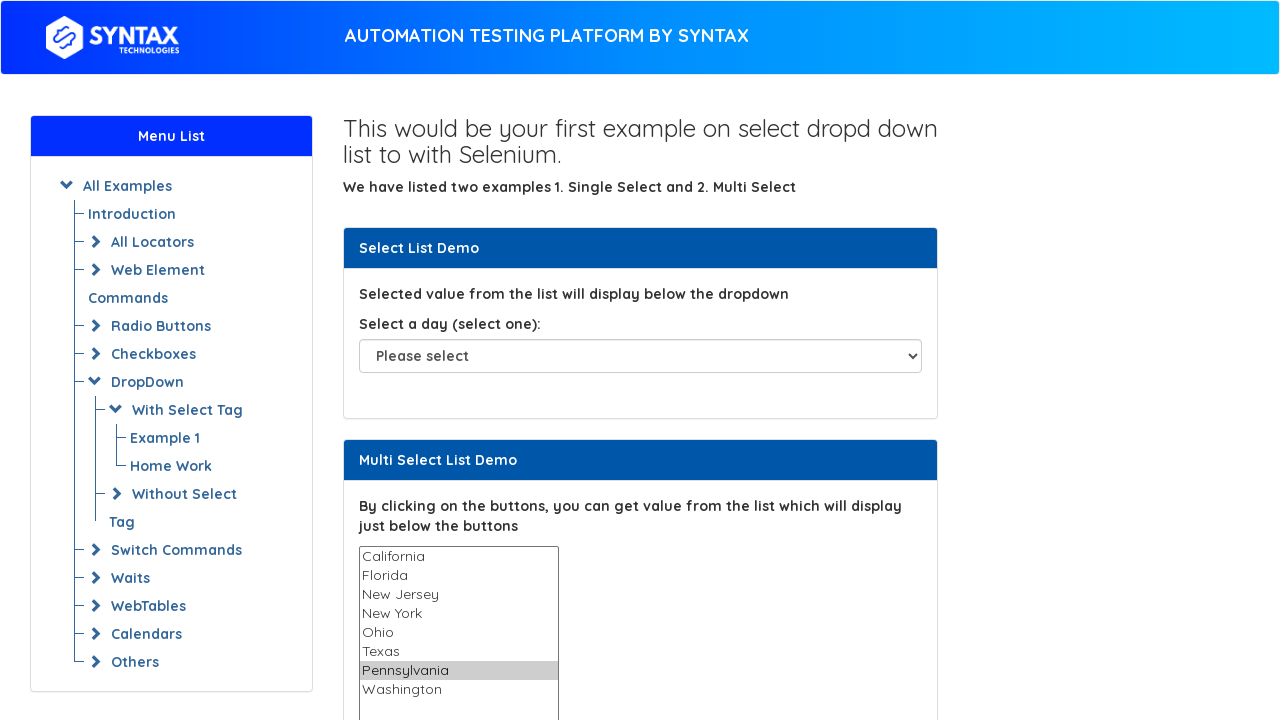

Selected option 'Washington' from the dropdown on select[name='States']
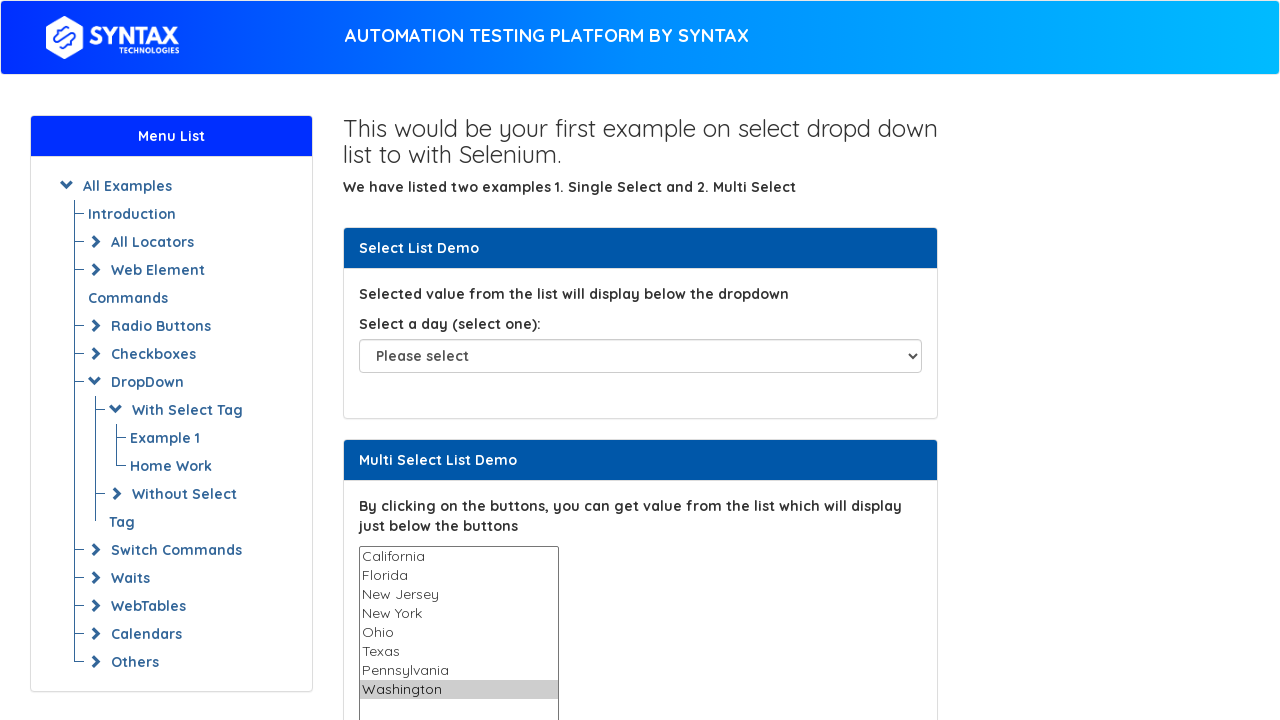

Waited 1 second before selecting next option
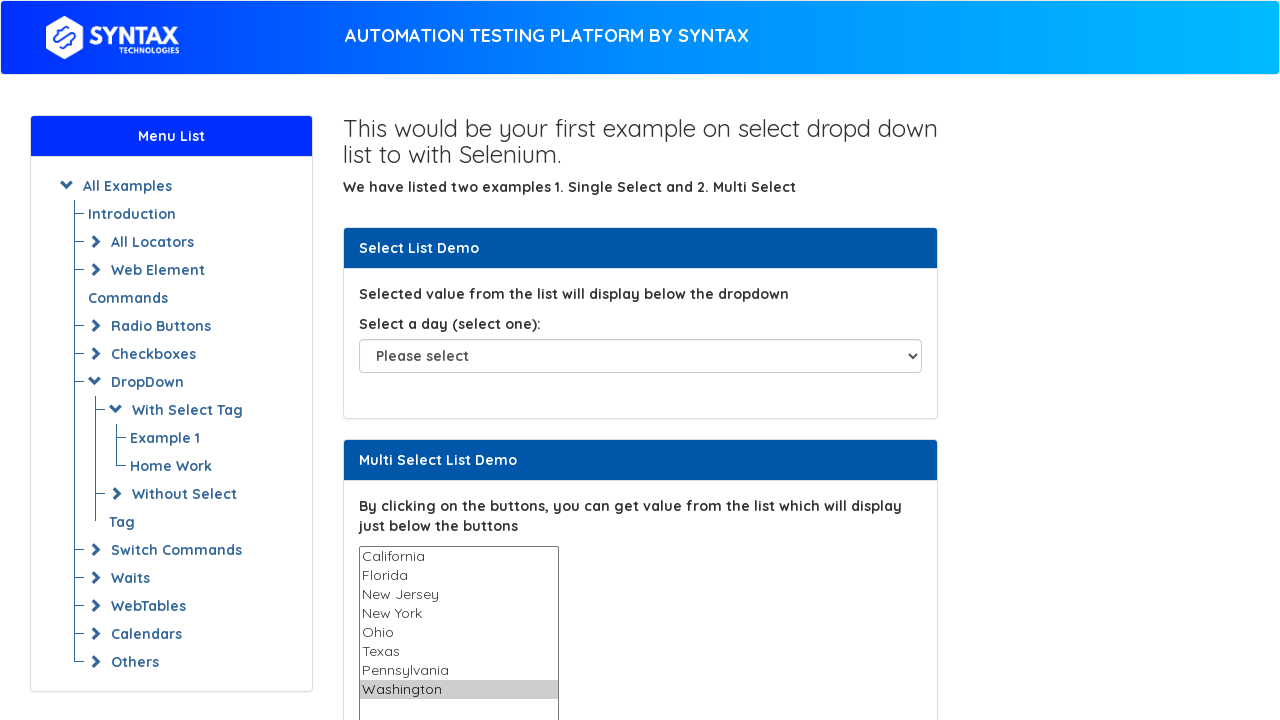

Deselected all options from the multi-select dropdown
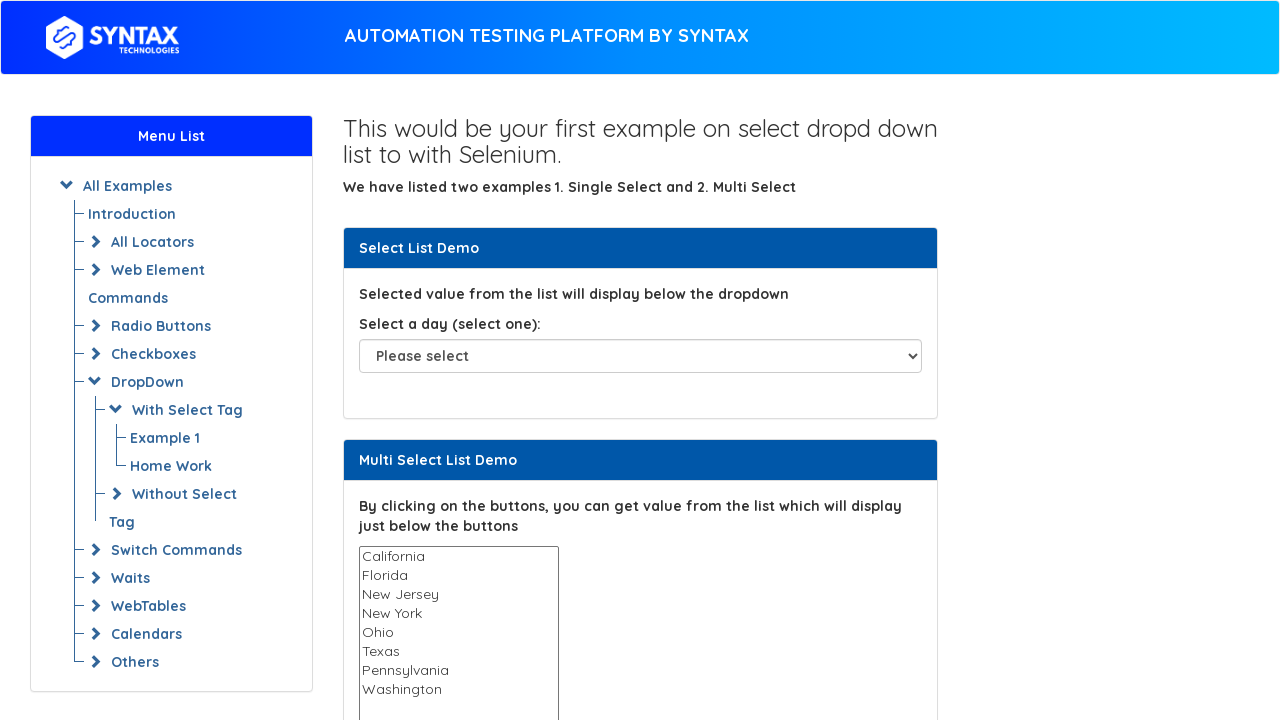

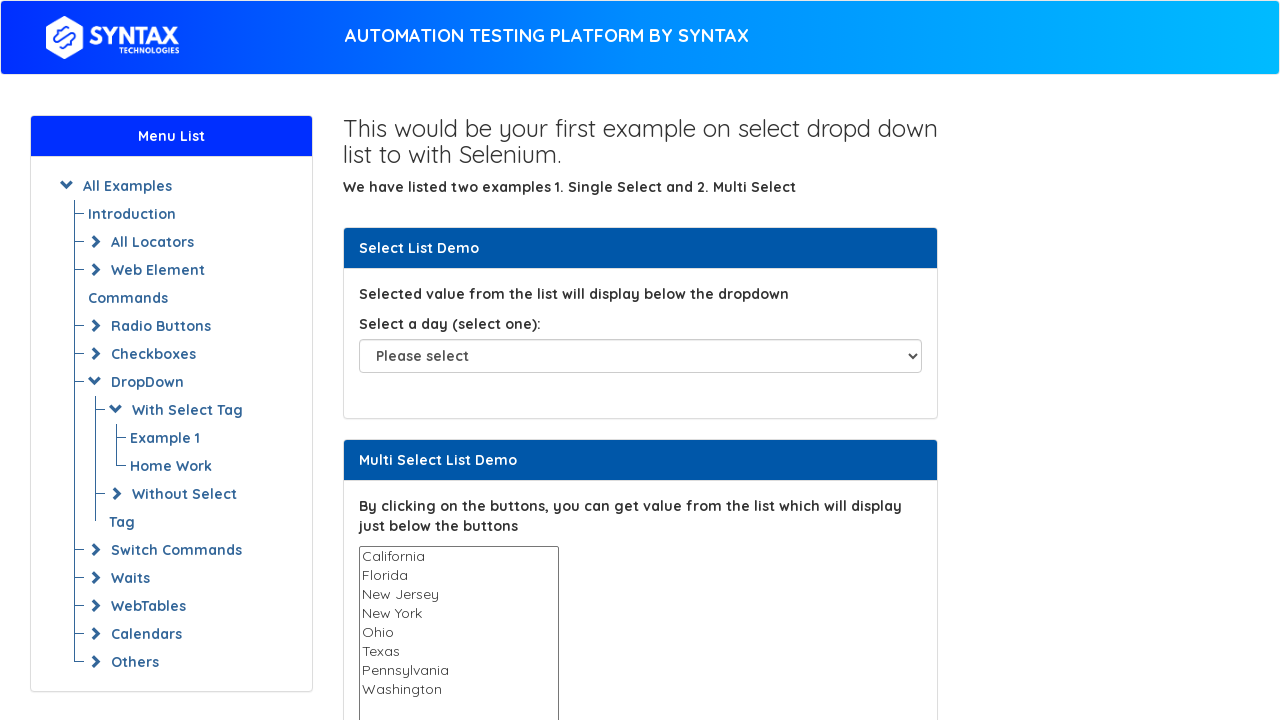